Navigates to the NYSE IPO Center page and waits for the recent IPO table to load, verifying that the table contains row data.

Starting URL: https://www.nyse.com/ipo-center/recent-ipo

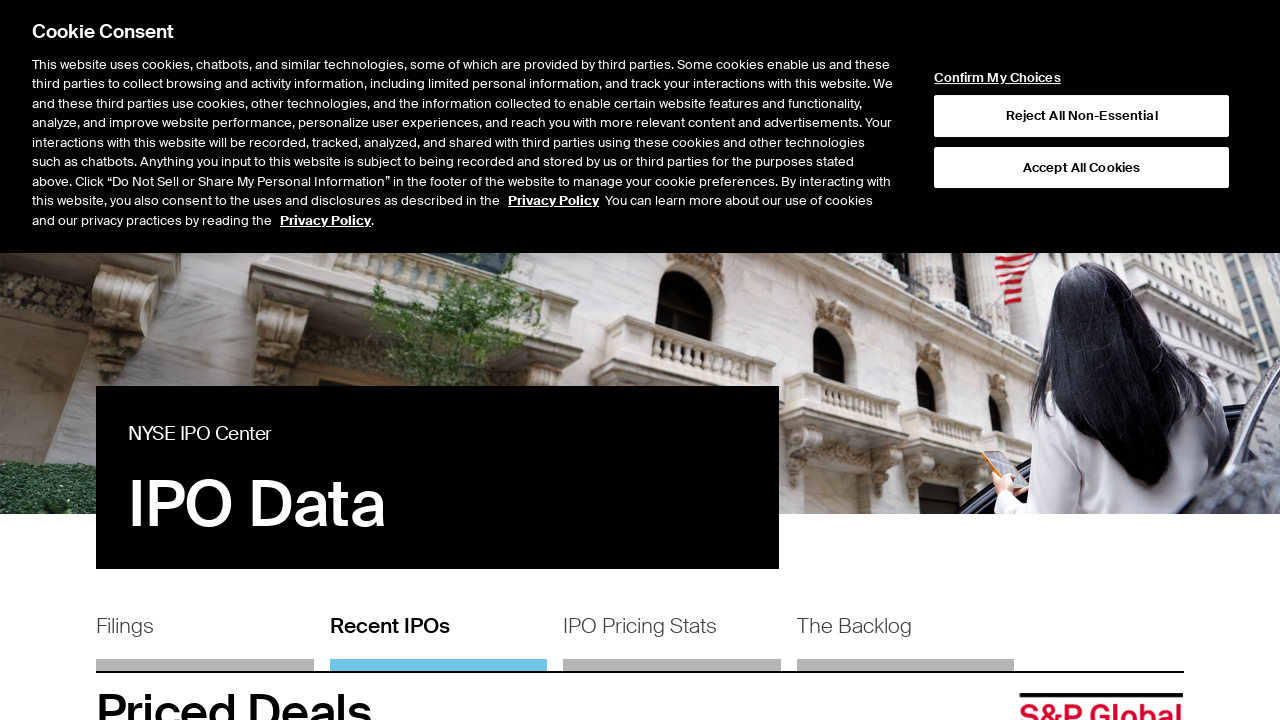

Navigated to NYSE IPO Center recent IPO page
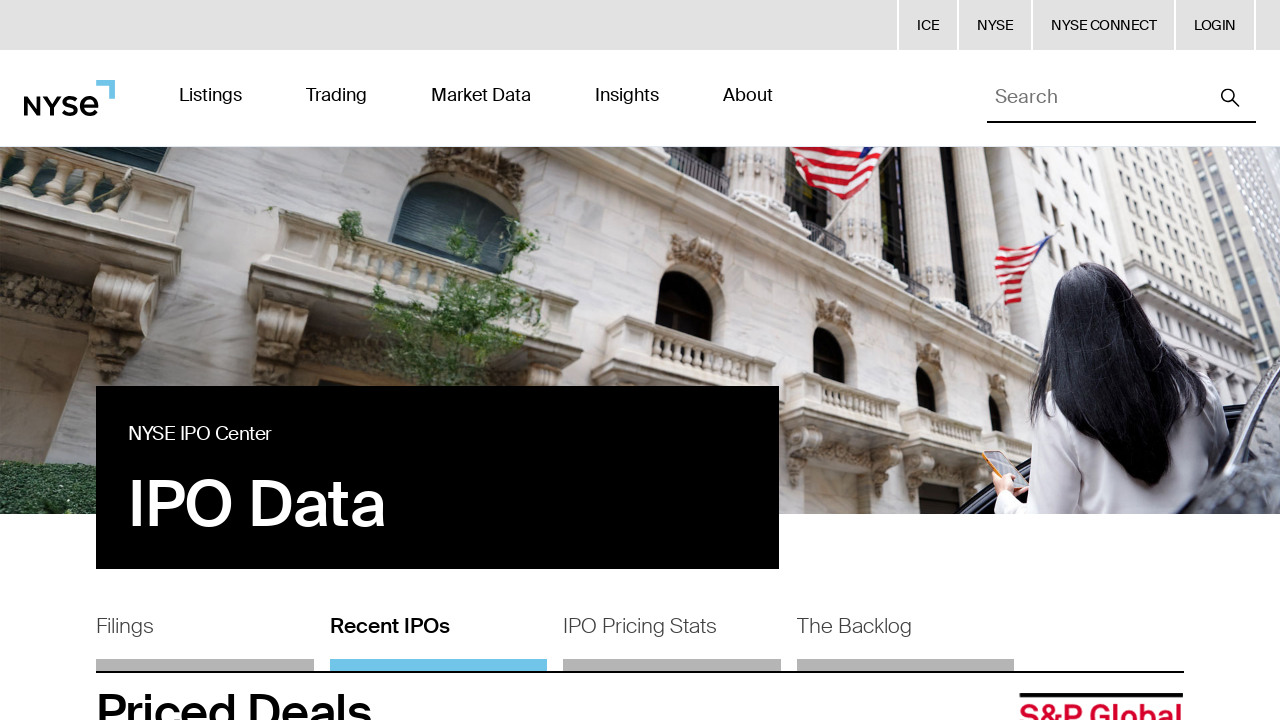

Recent IPO table loaded with row data
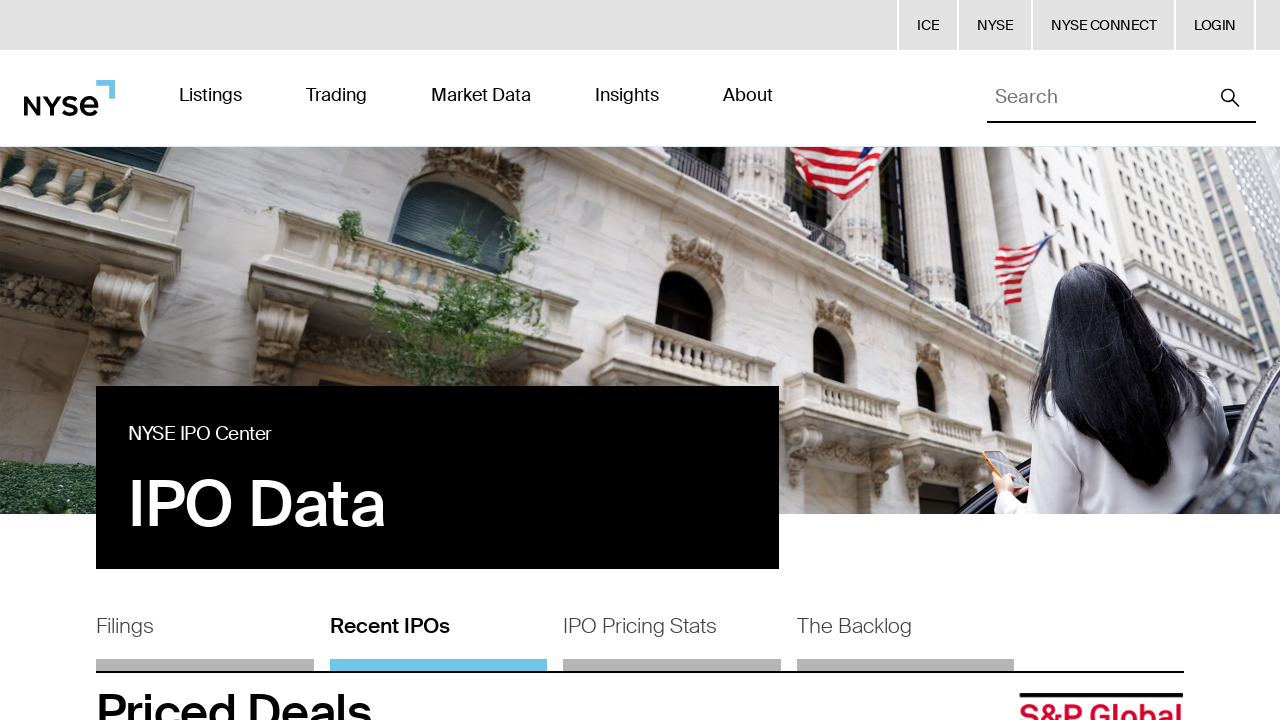

Located table body rows
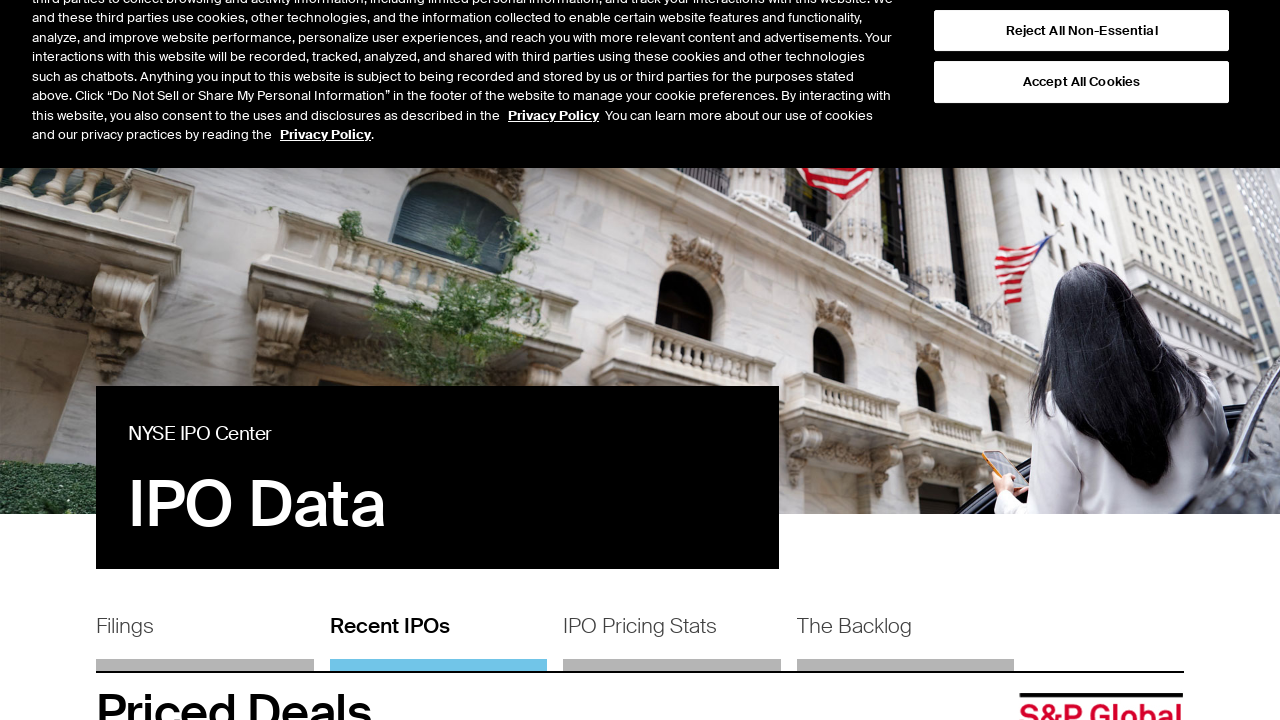

First table row is visible, confirming table contains data
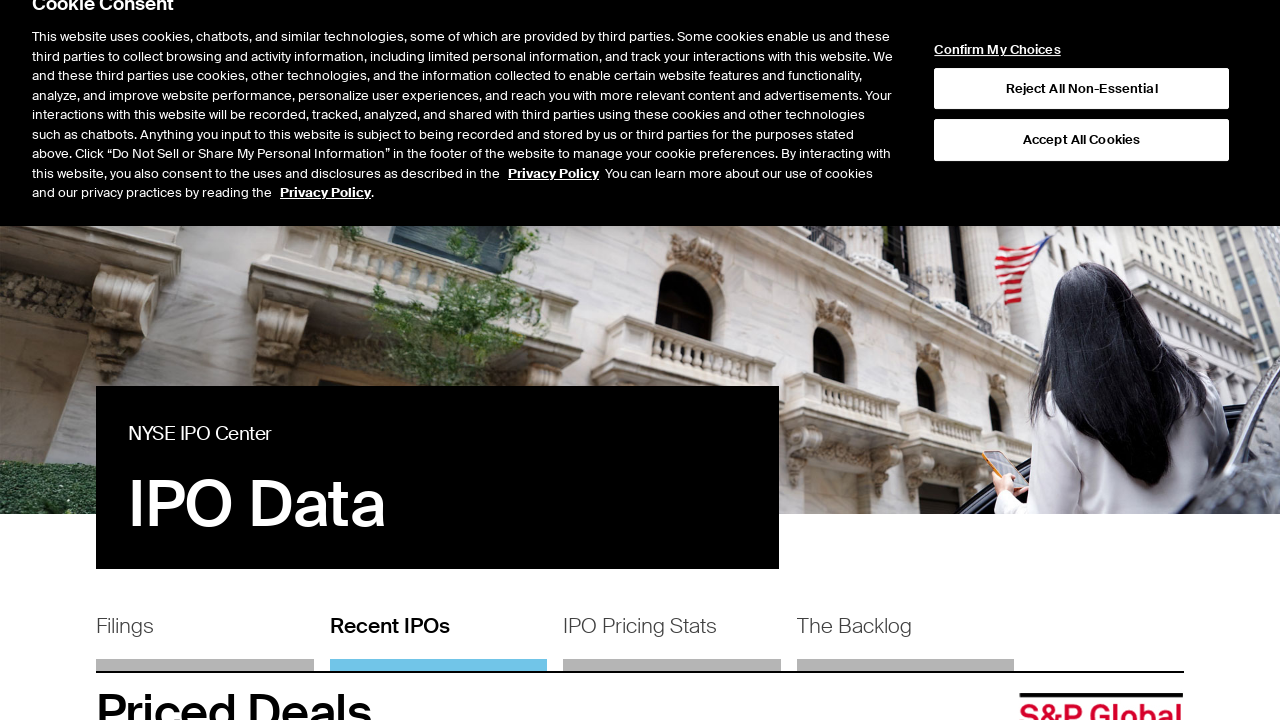

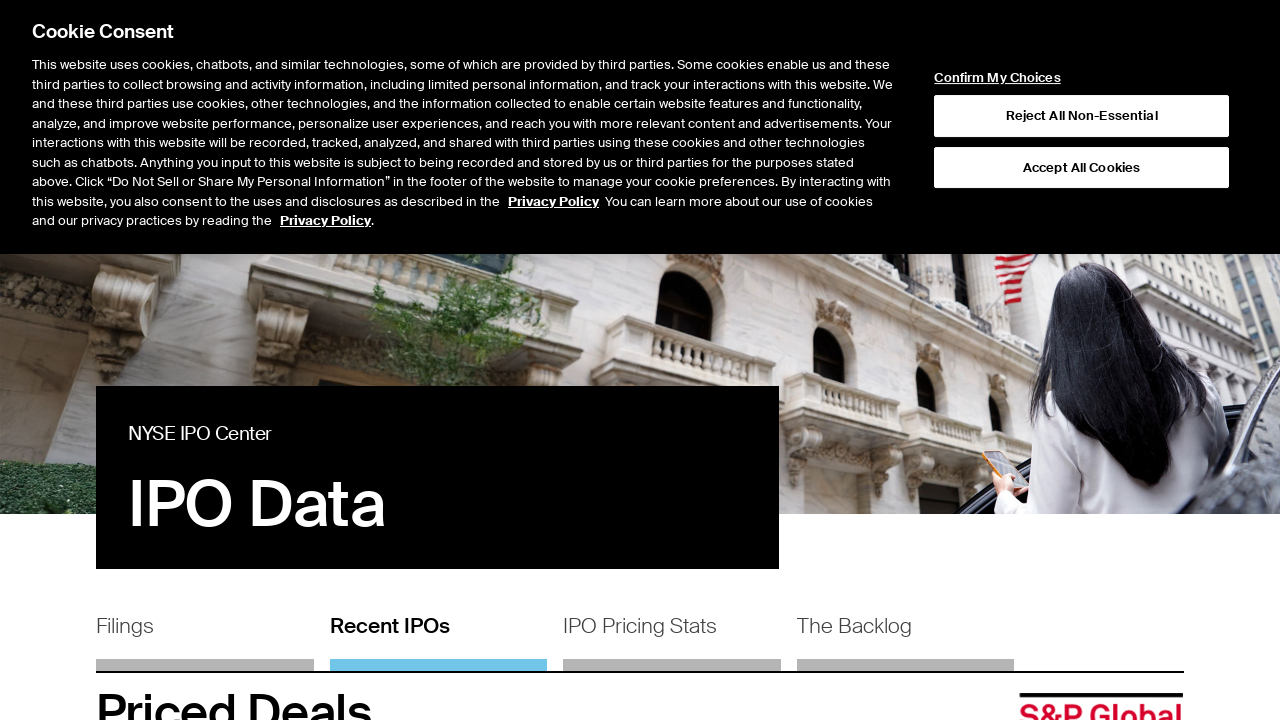